Tests that new todo items are appended to the bottom of the list and count is displayed correctly

Starting URL: https://demo.playwright.dev/todomvc

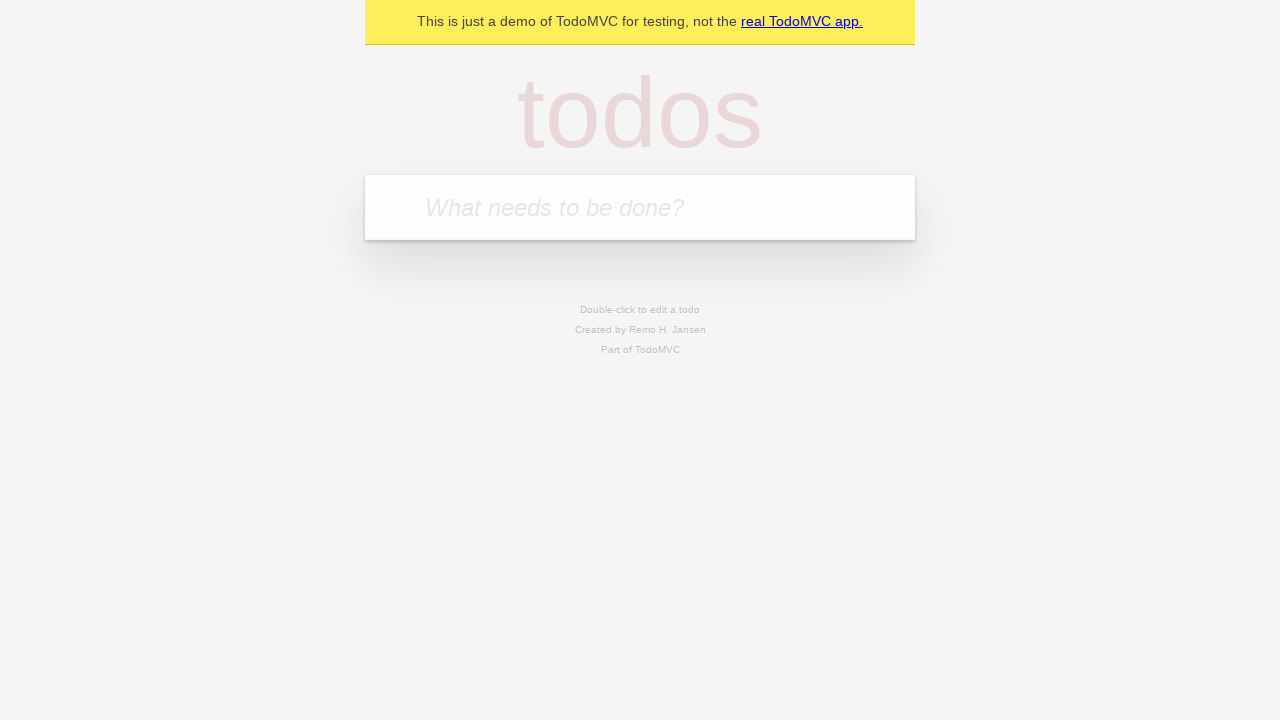

Filled new todo input with 'buy some cheese' on internal:attr=[placeholder="What needs to be done?"i]
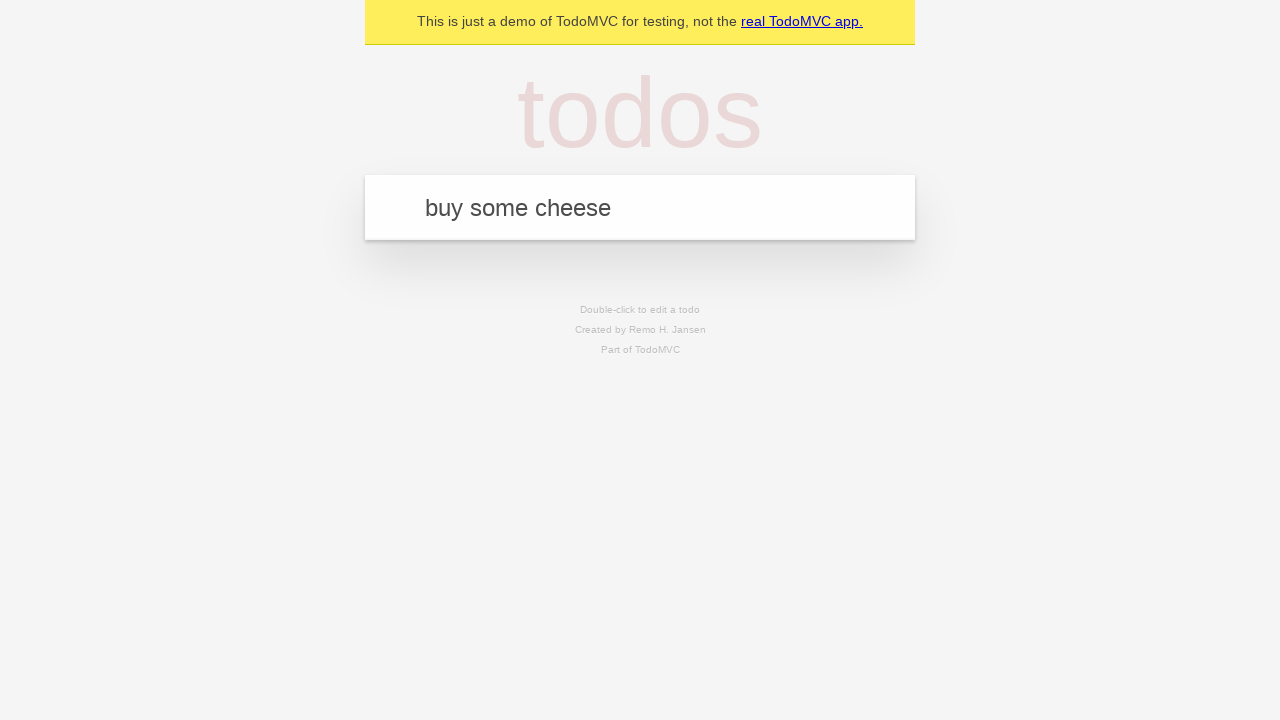

Pressed Enter to add todo item 'buy some cheese' on internal:attr=[placeholder="What needs to be done?"i]
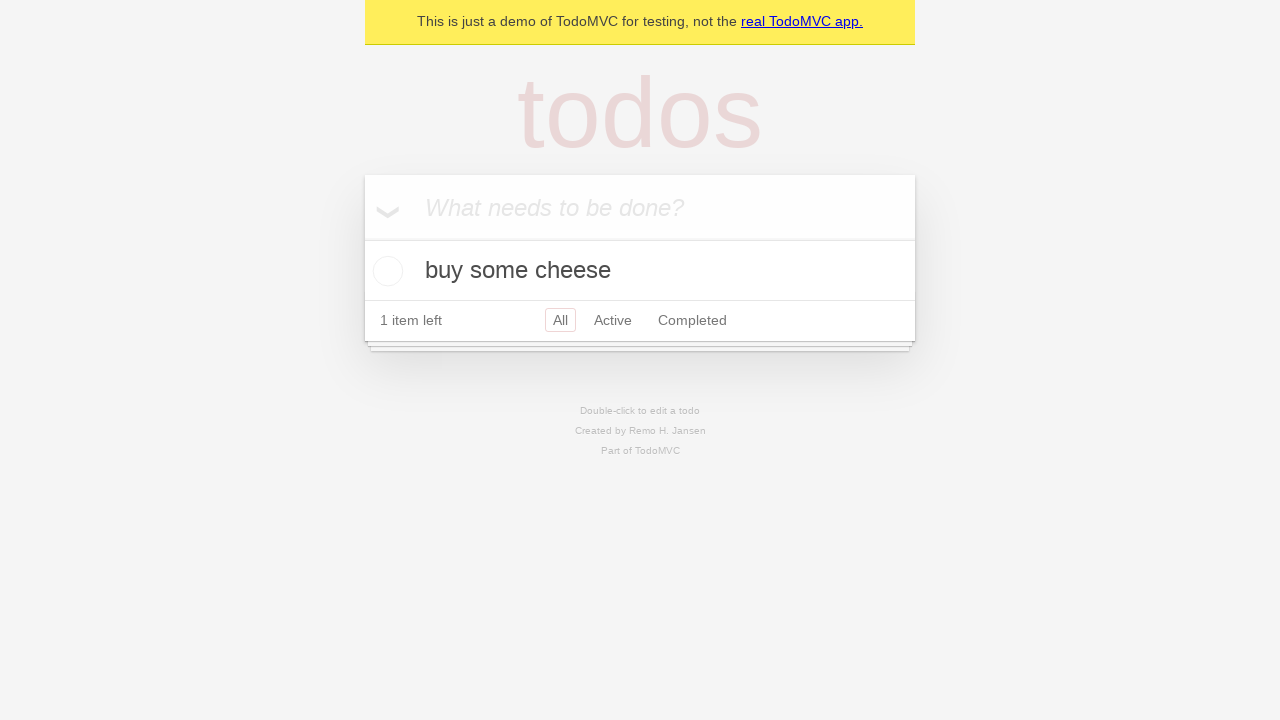

Filled new todo input with 'feed the cat' on internal:attr=[placeholder="What needs to be done?"i]
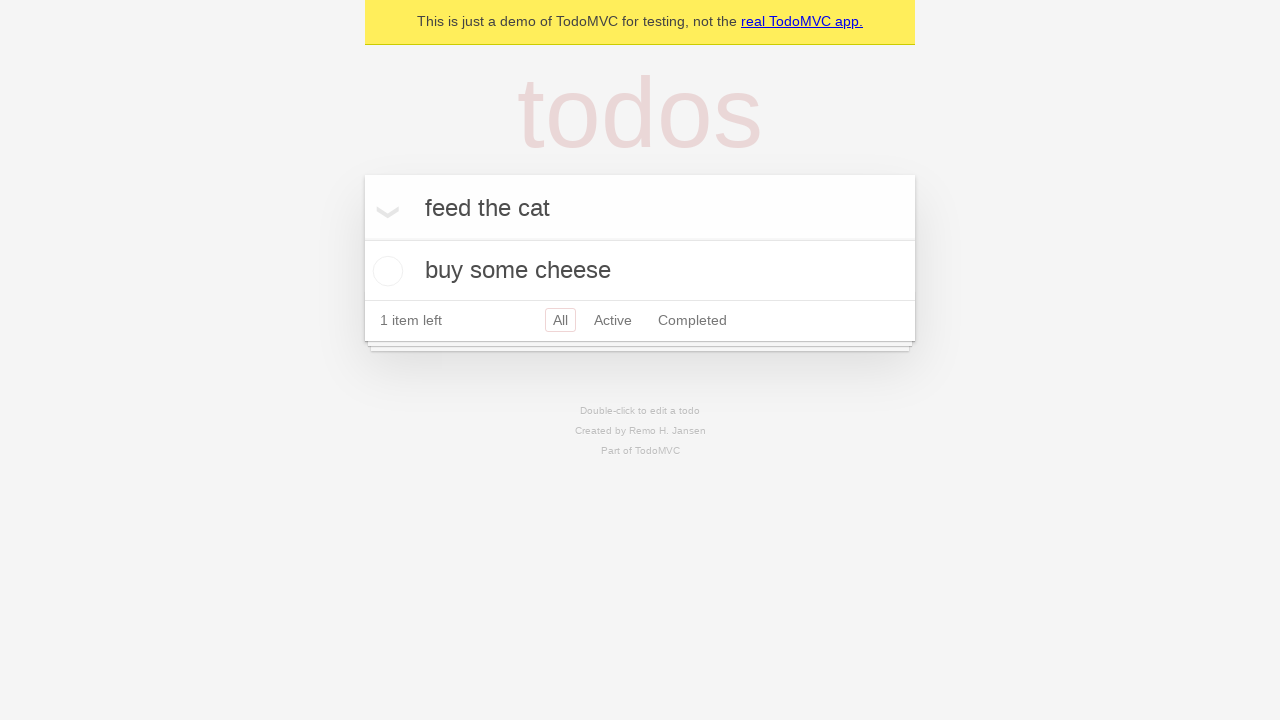

Pressed Enter to add todo item 'feed the cat' on internal:attr=[placeholder="What needs to be done?"i]
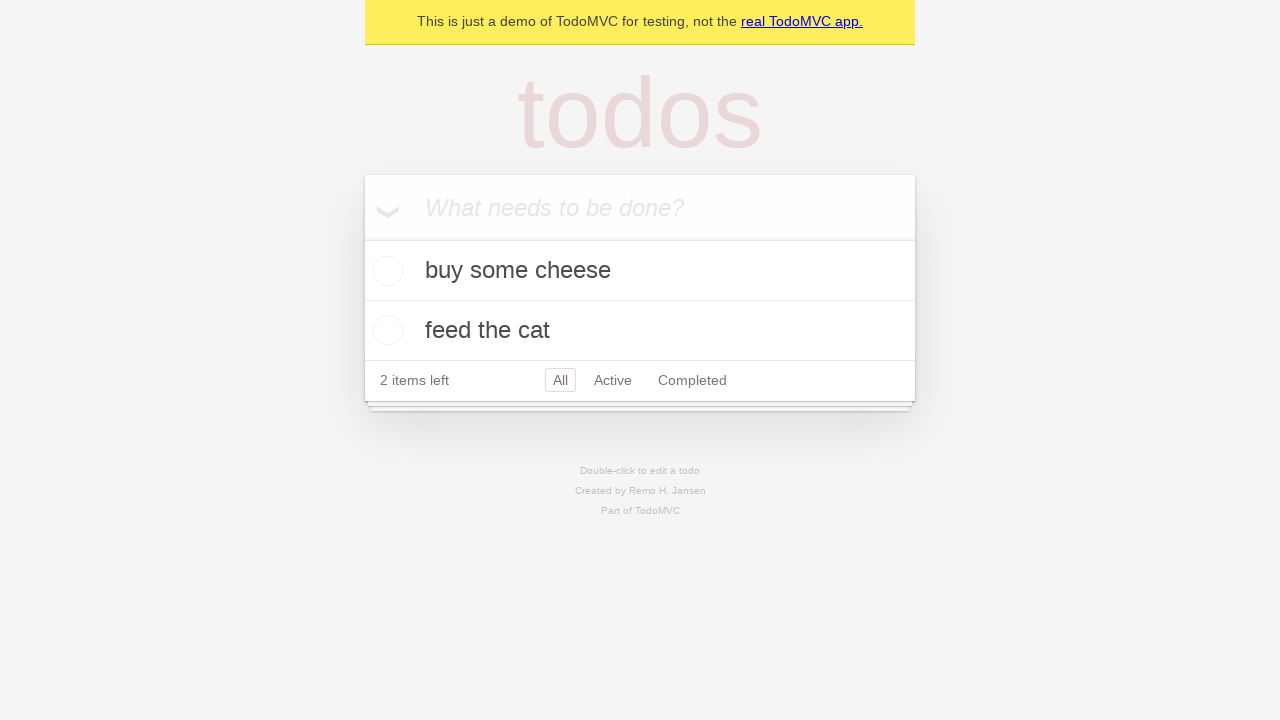

Filled new todo input with 'book a doctors appointment' on internal:attr=[placeholder="What needs to be done?"i]
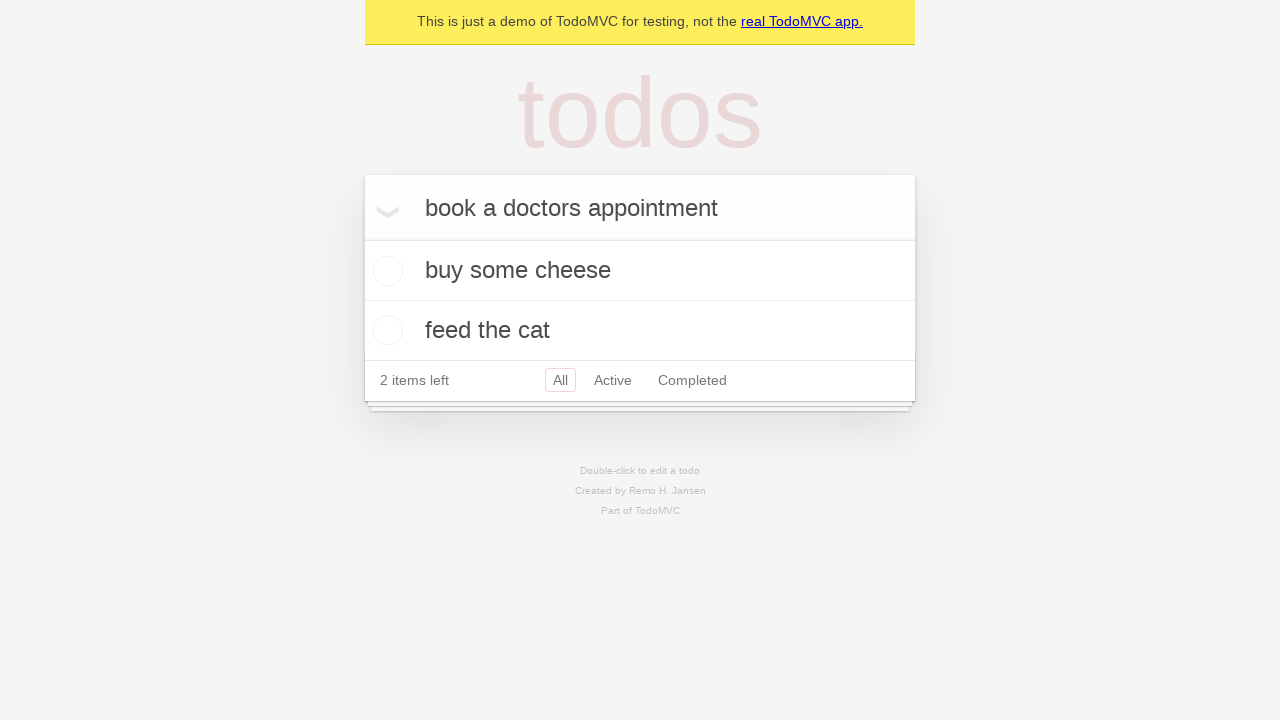

Pressed Enter to add todo item 'book a doctors appointment' on internal:attr=[placeholder="What needs to be done?"i]
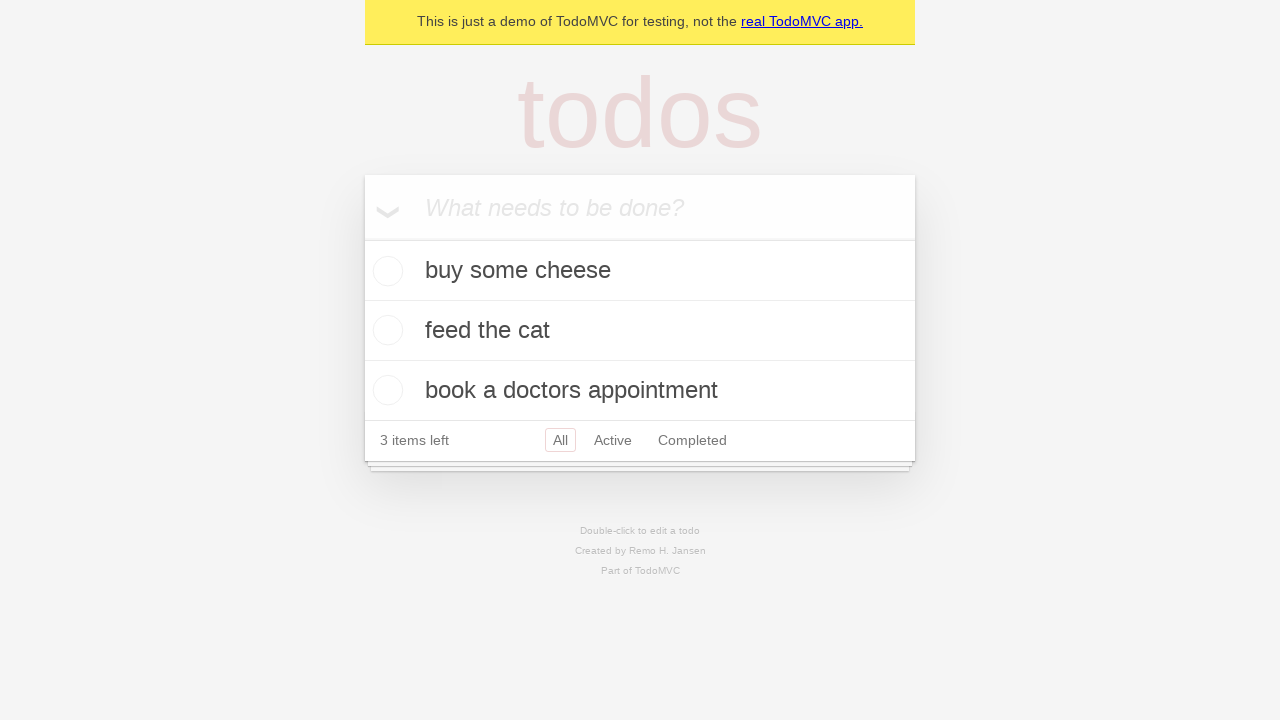

Waited for todo count element to appear
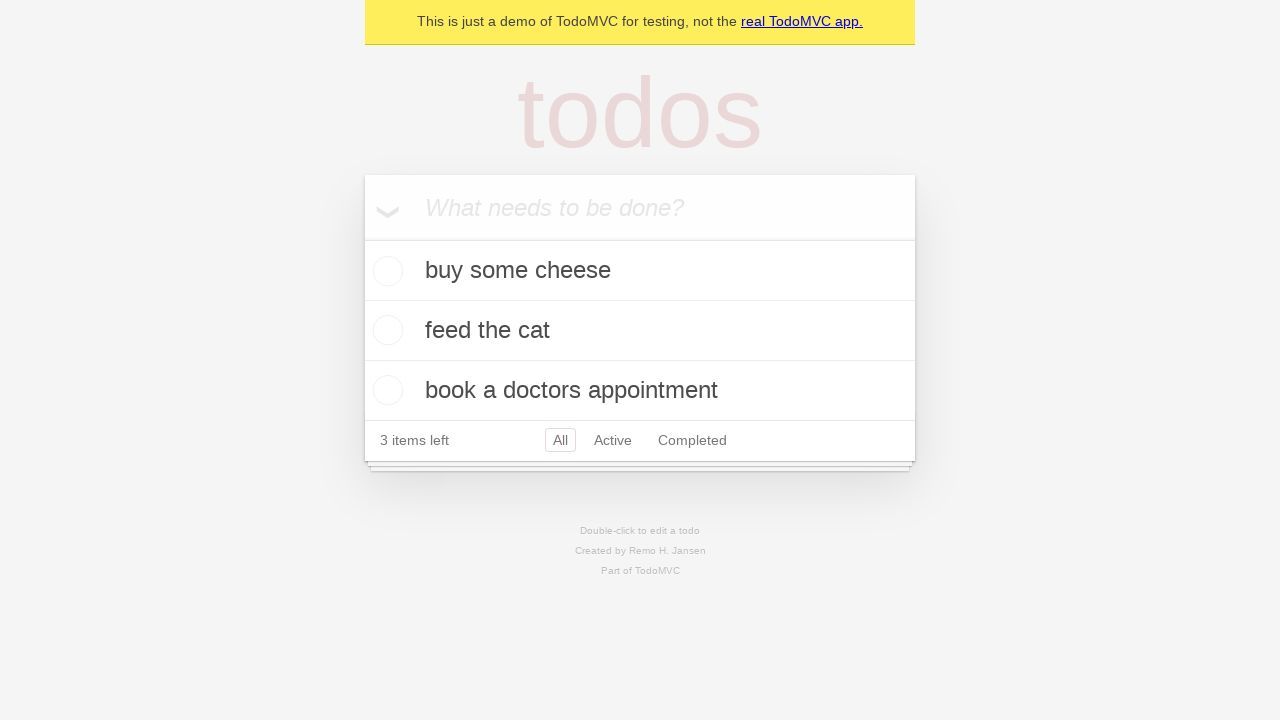

Verified that 3 items are displayed in the todo list
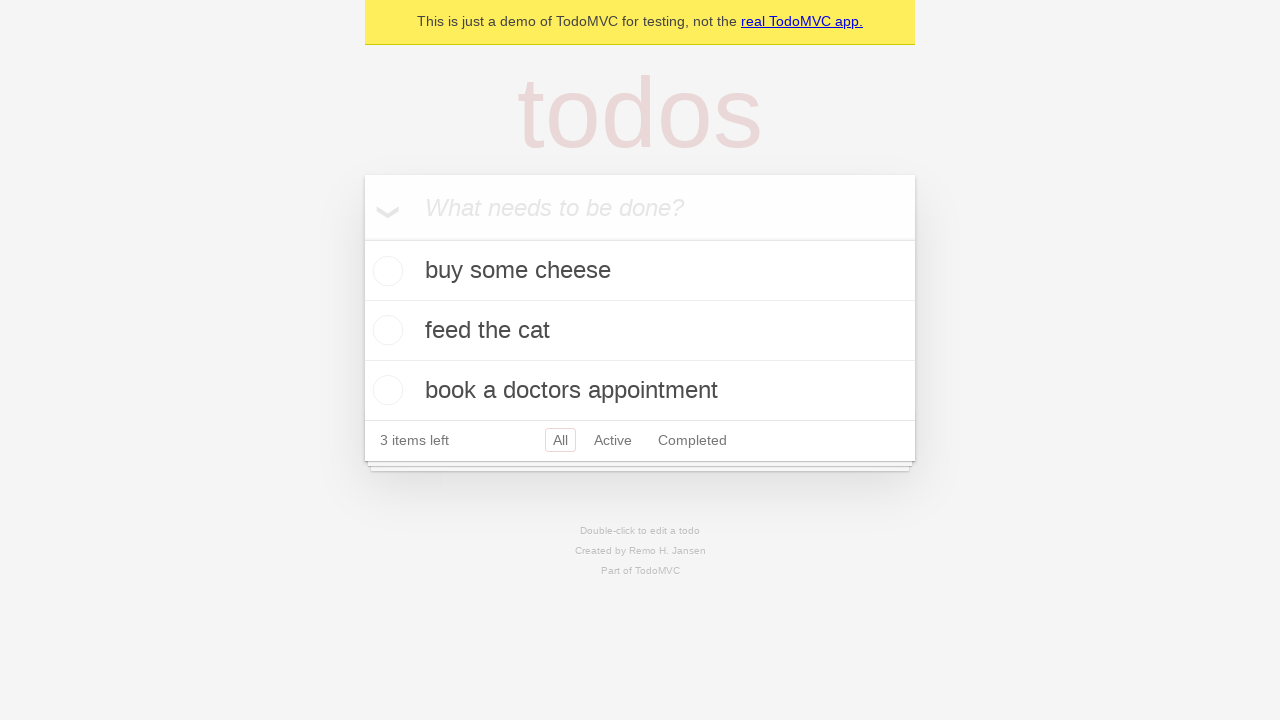

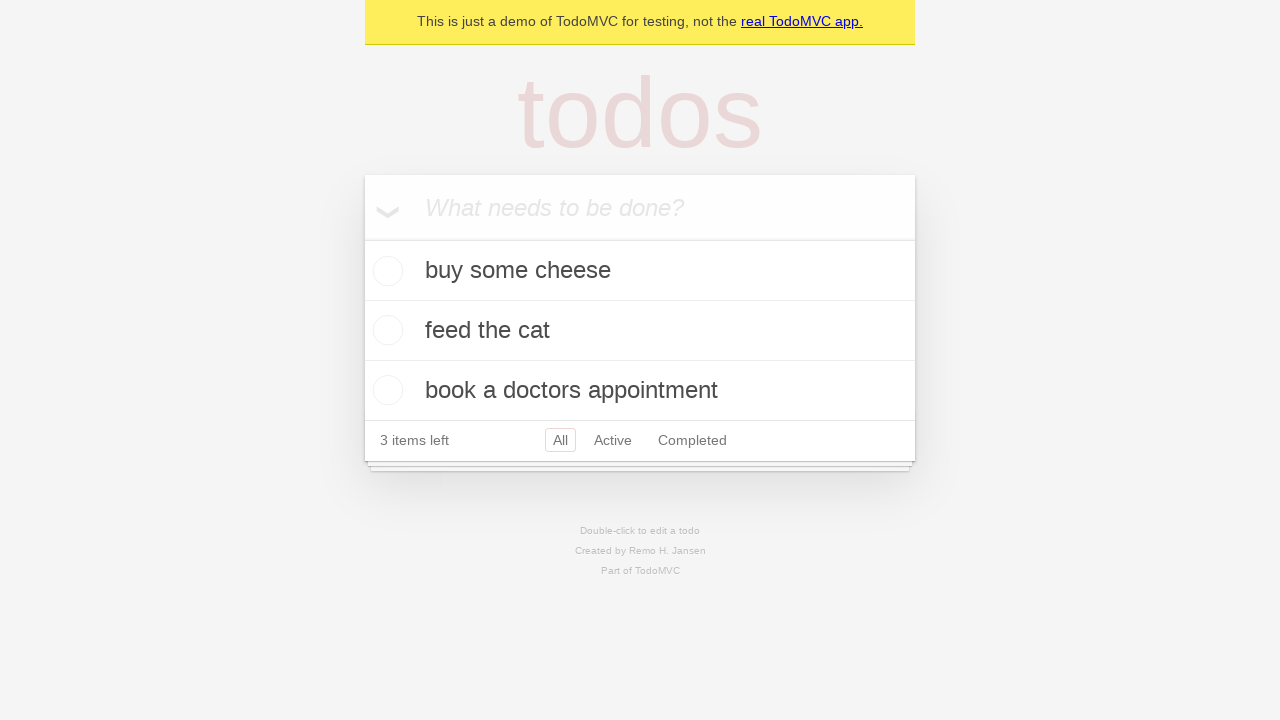